Tests JavaScript confirm alert handling by clicking a button that triggers a confirm dialog and accepting the alert

Starting URL: https://demoqa.com/alerts

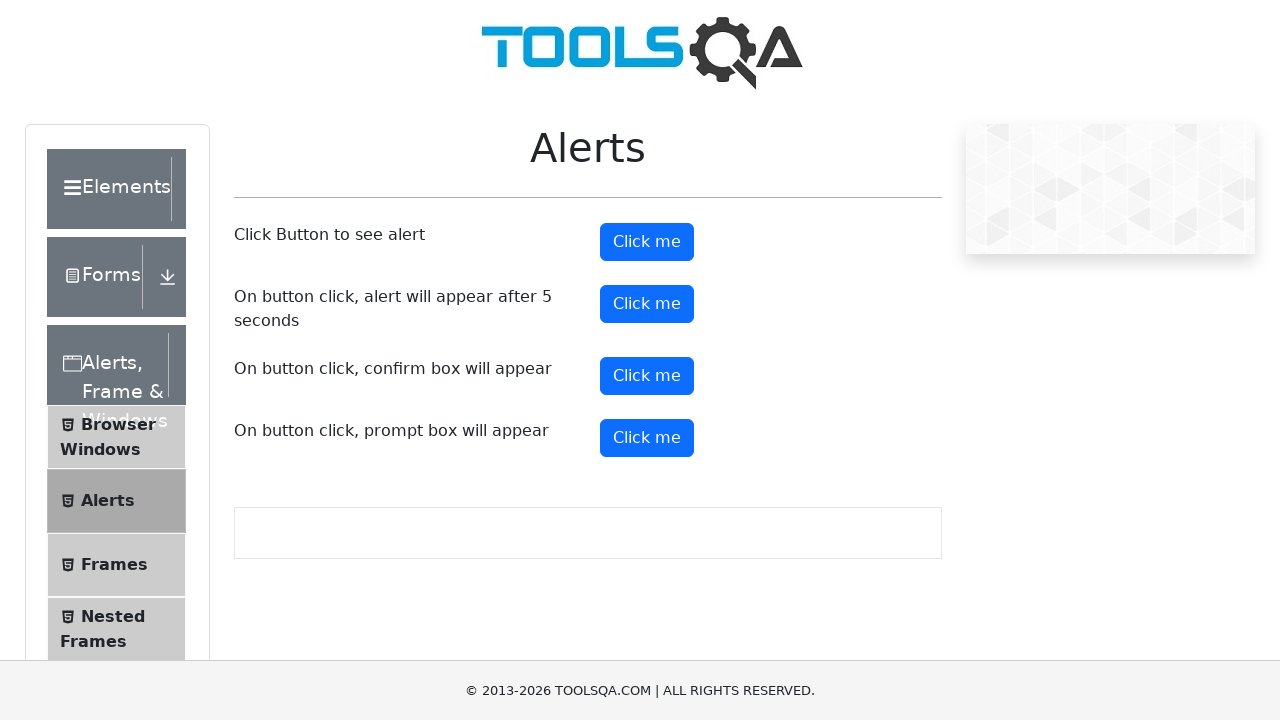

Set up dialog handler to accept confirm alerts
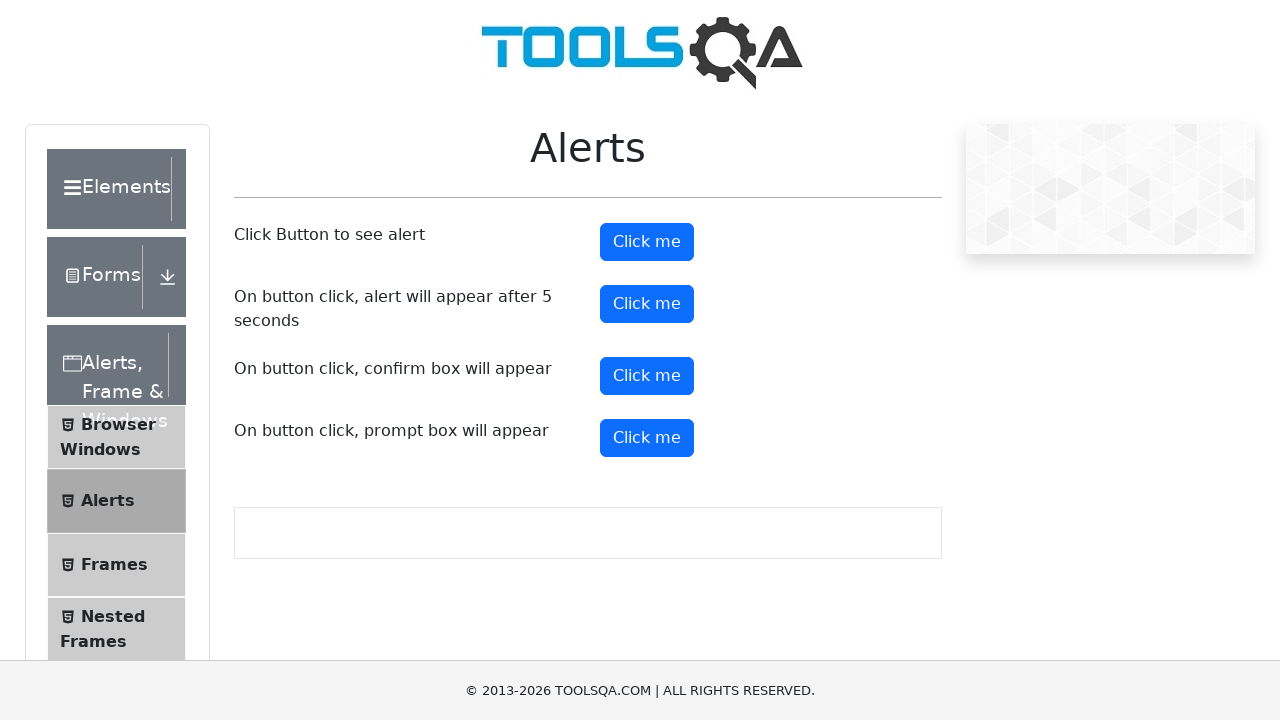

Clicked confirm button to trigger JavaScript alert at (647, 376) on #confirmButton
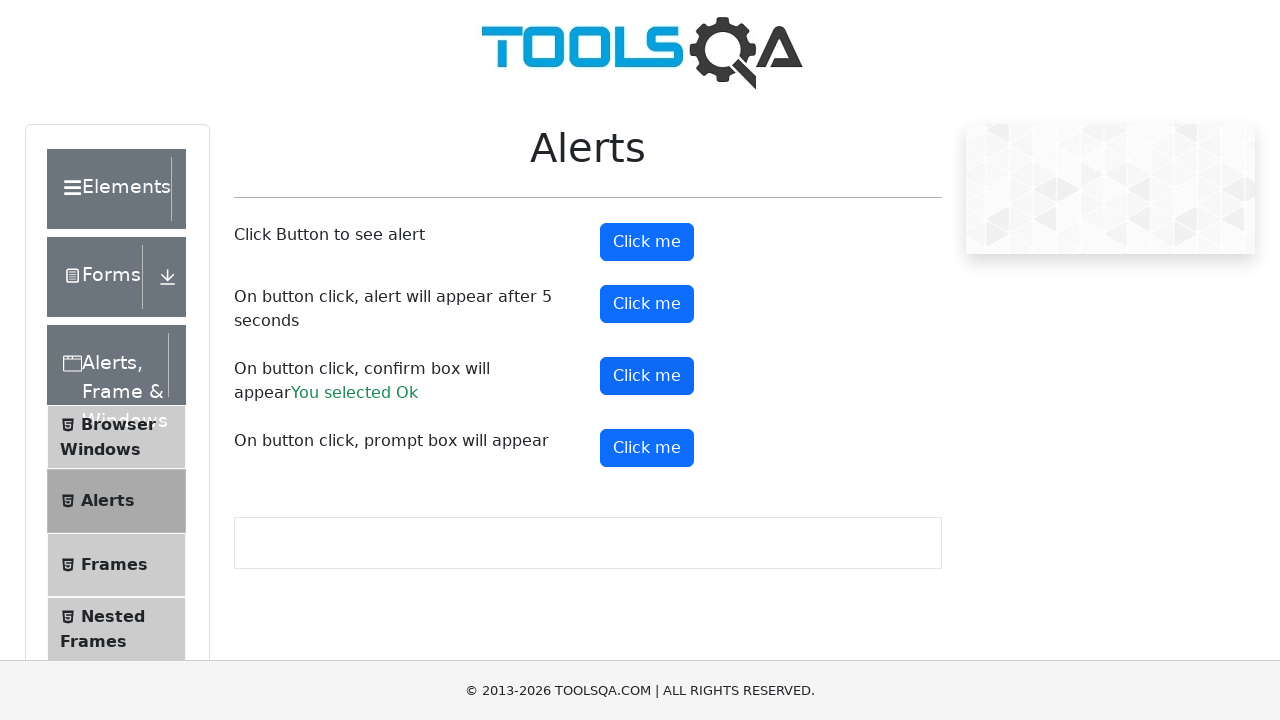

Waited for alert handling to complete
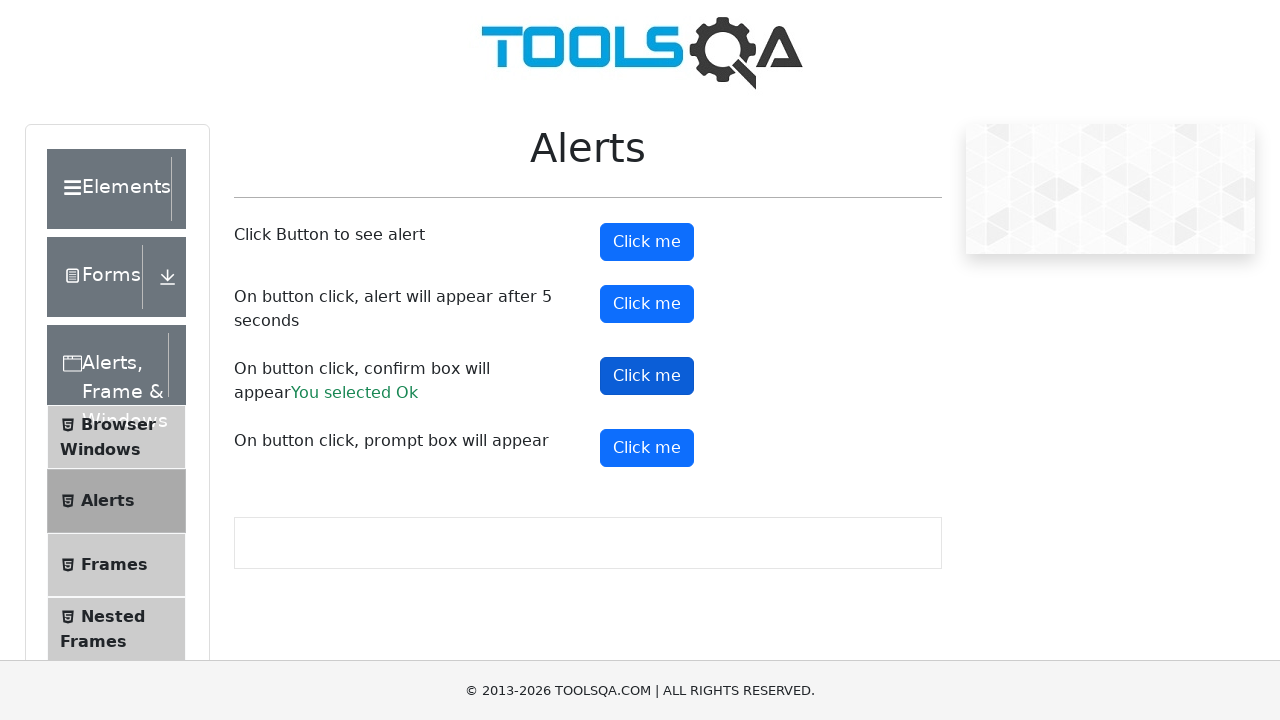

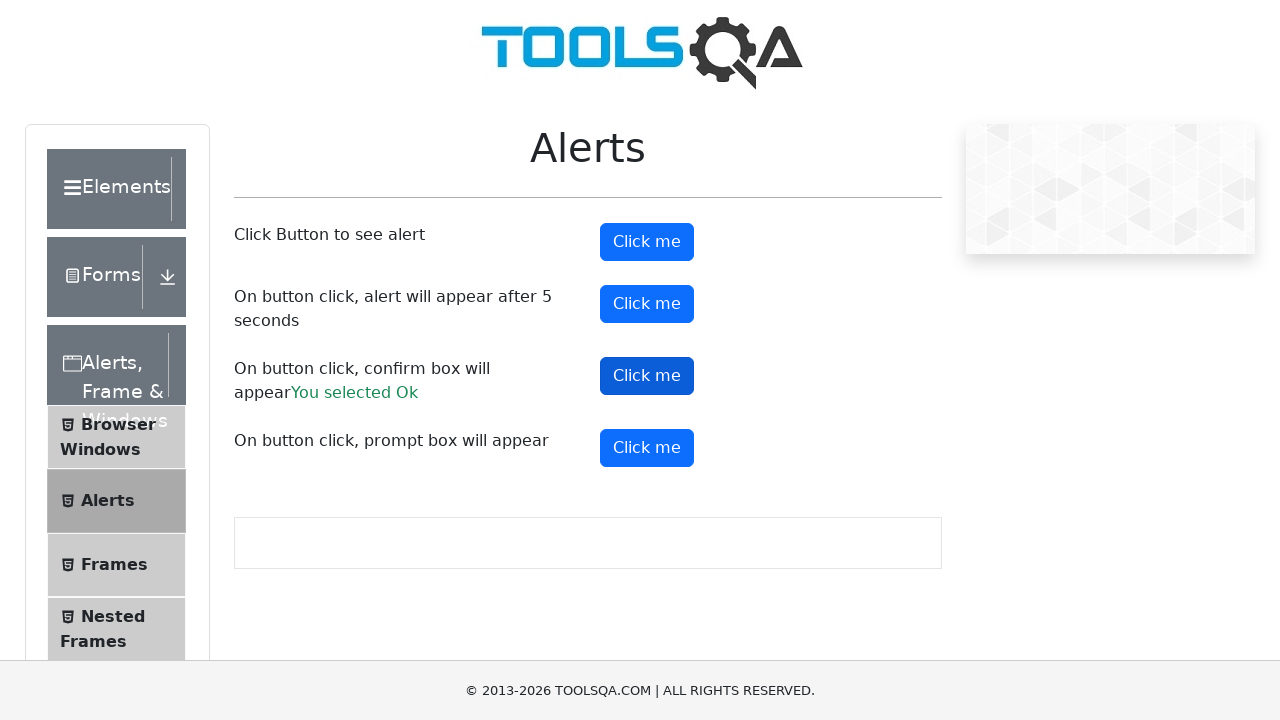